Tests JavaScript Alerts by triggering a JS prompt, entering text, accepting it, and verifying the result message

Starting URL: https://the-internet.herokuapp.com/

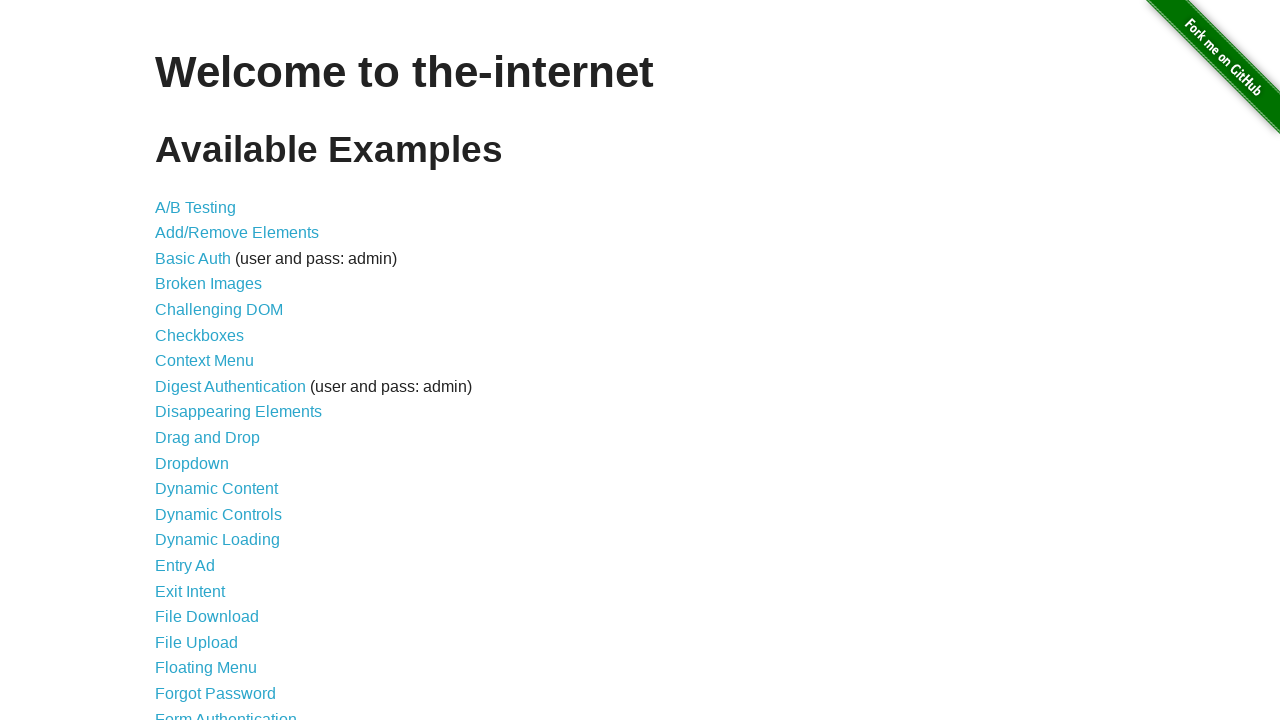

Clicked on JavaScript Alerts link at (214, 361) on text=JavaScript Alerts
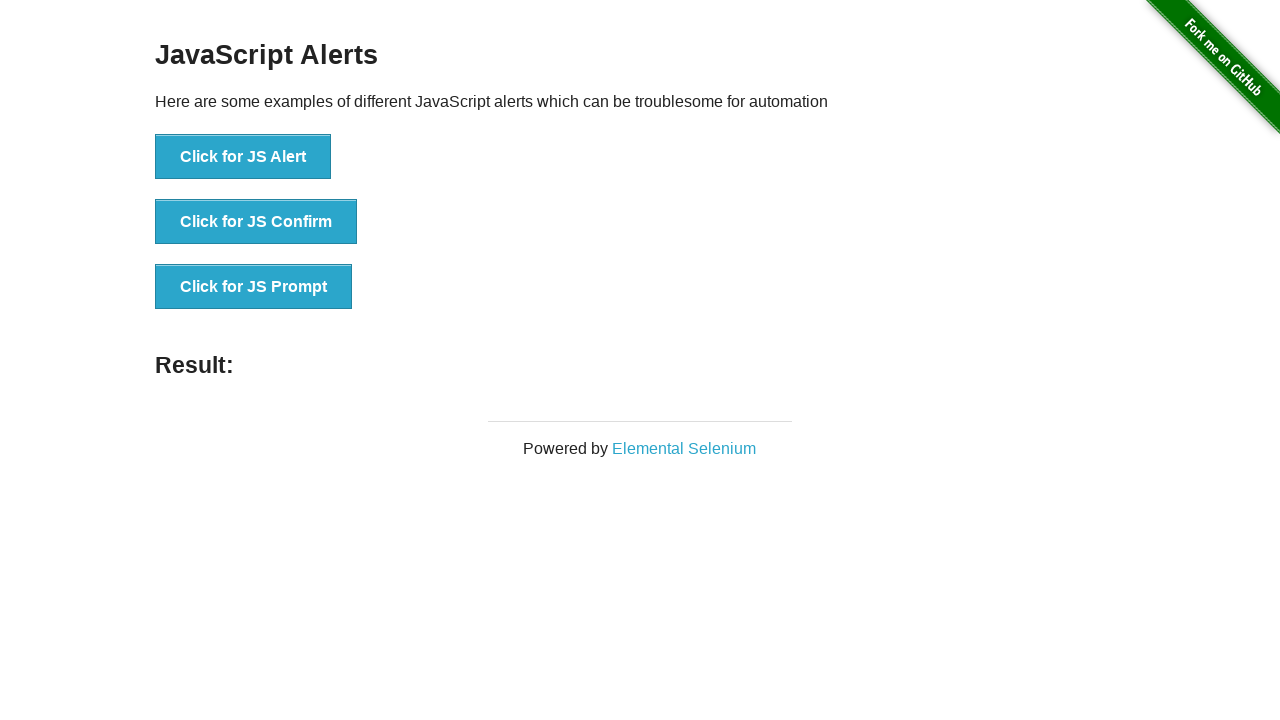

Set up dialog handler to accept prompts with 'Ivana'
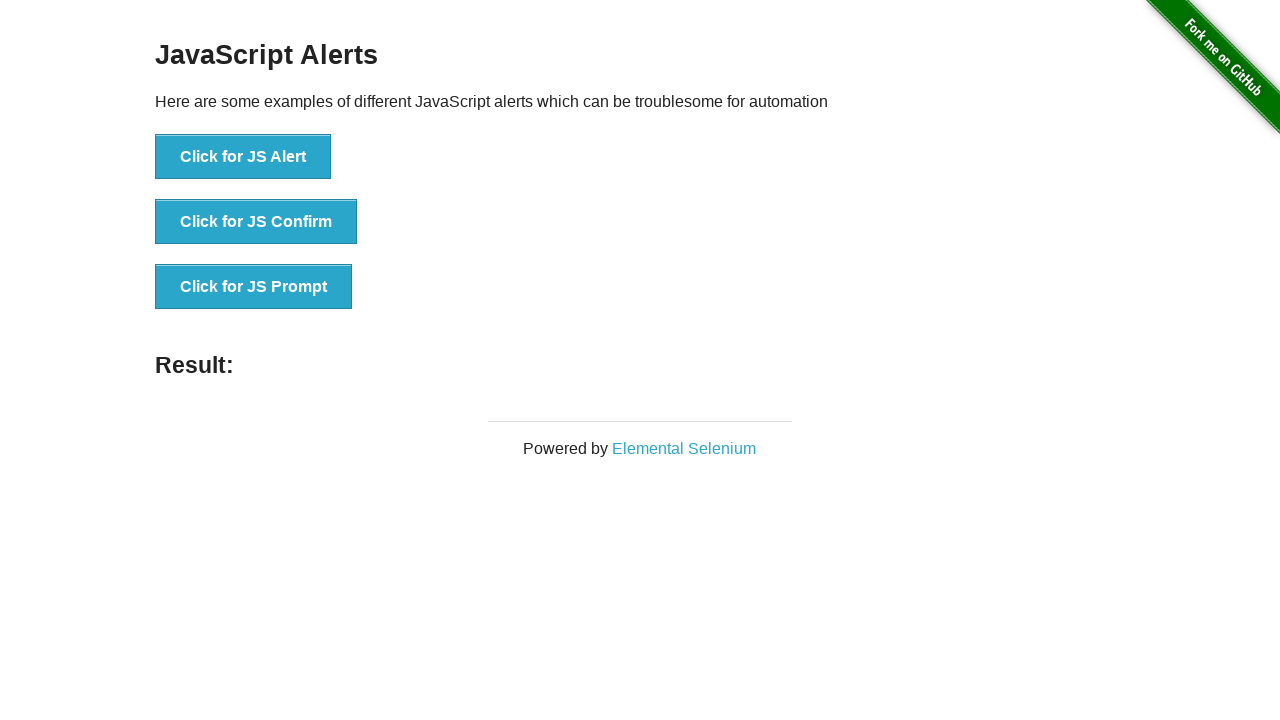

Clicked JS Prompt button to trigger JavaScript prompt dialog at (254, 287) on button[onclick='jsPrompt()']
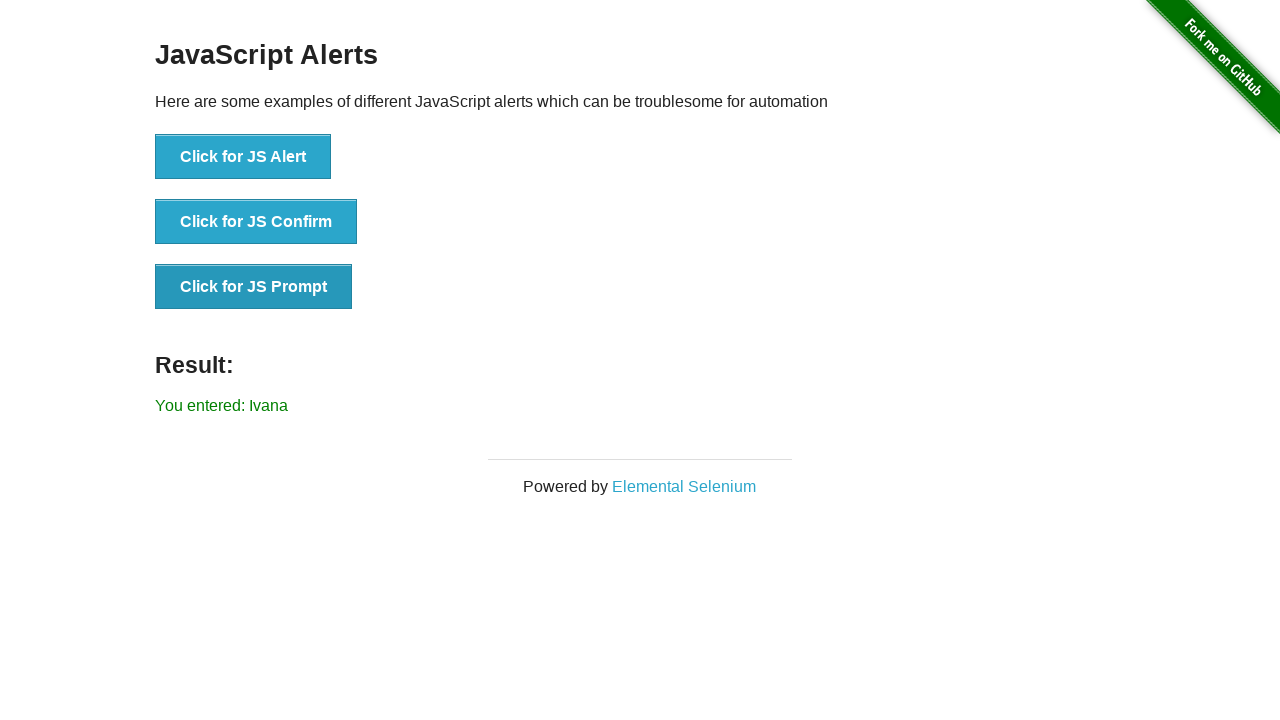

Verified result message displays 'You entered: Ivana'
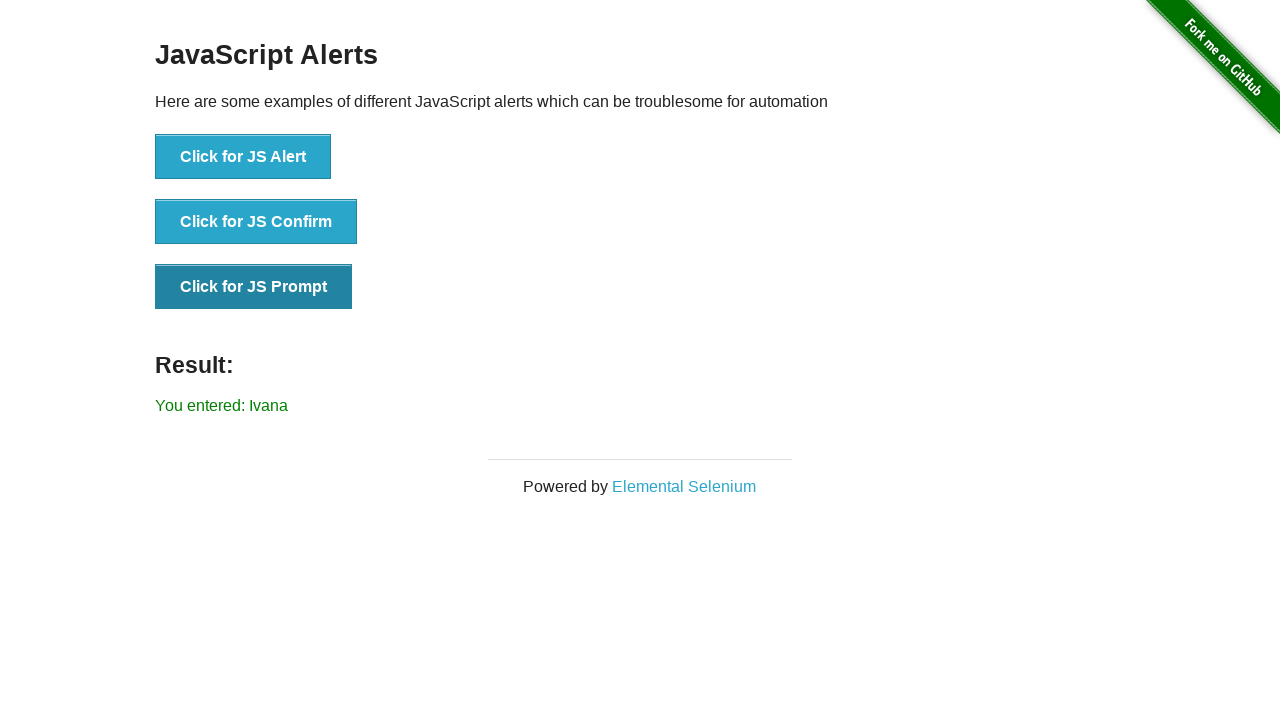

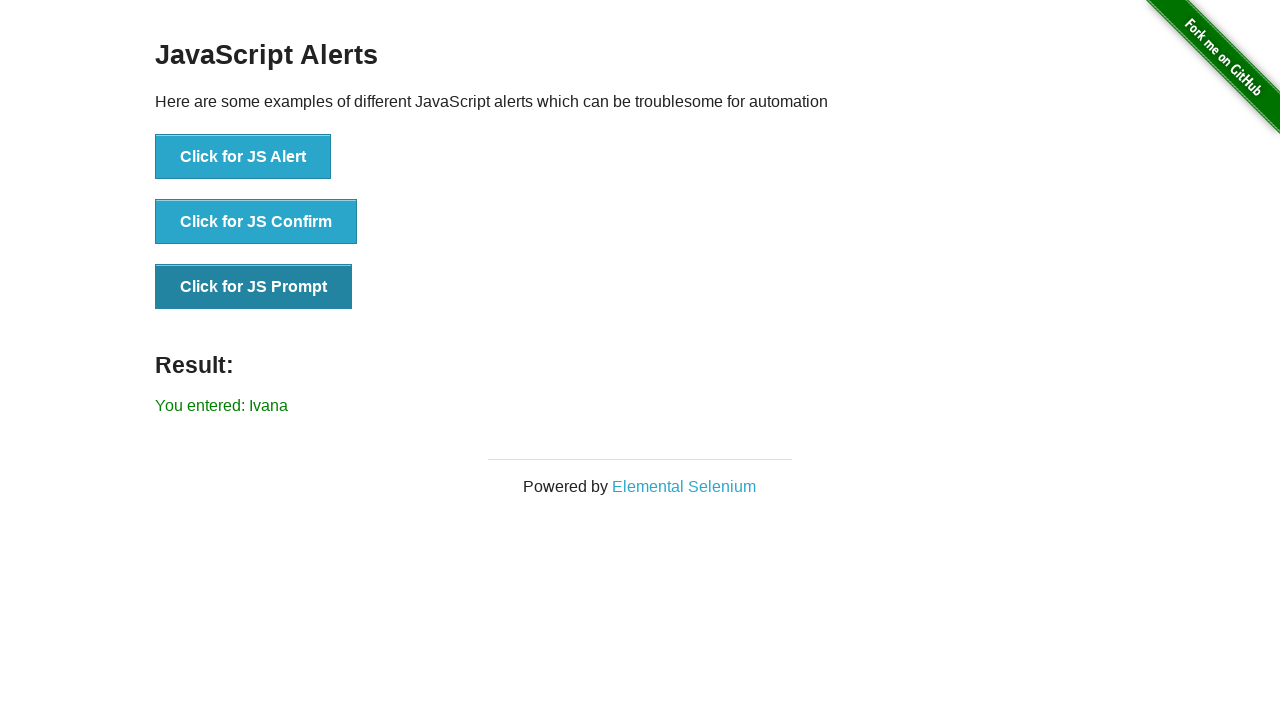